Tests page responsiveness by resizing the browser window to 700x700 pixels

Starting URL: https://demoqa.com/automation-practice-form

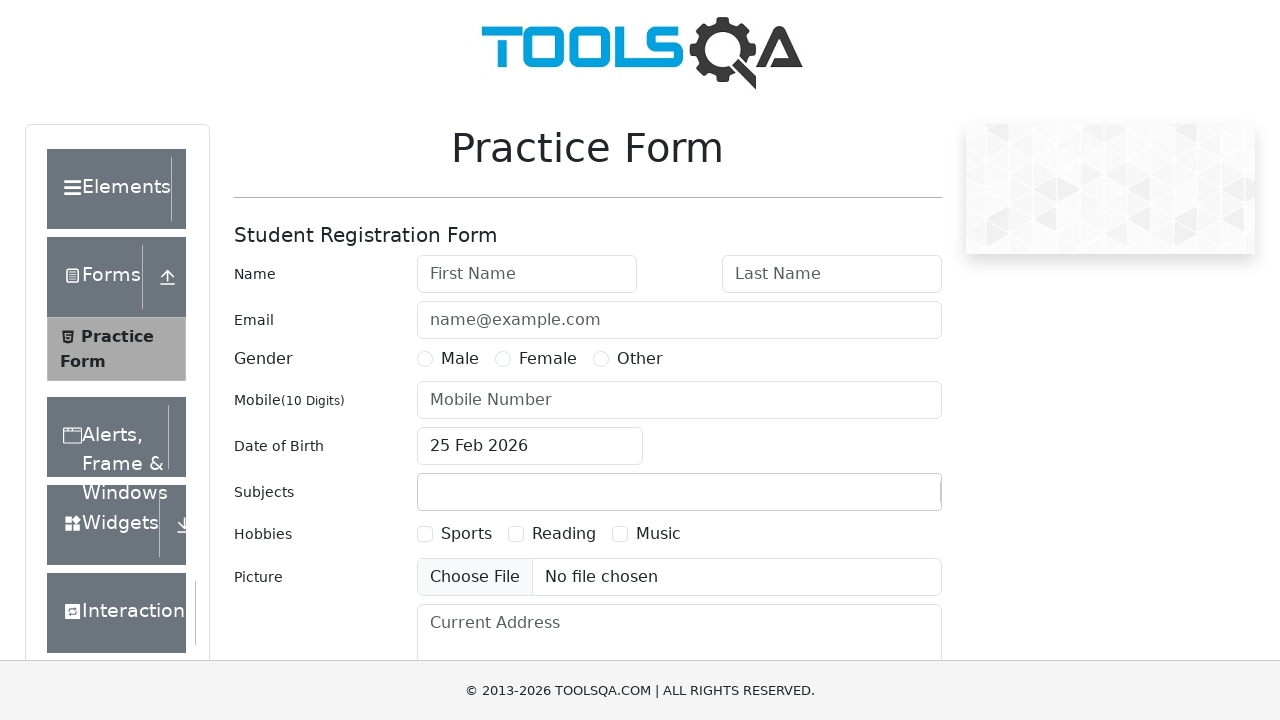

Resized browser viewport to 700x700 pixels
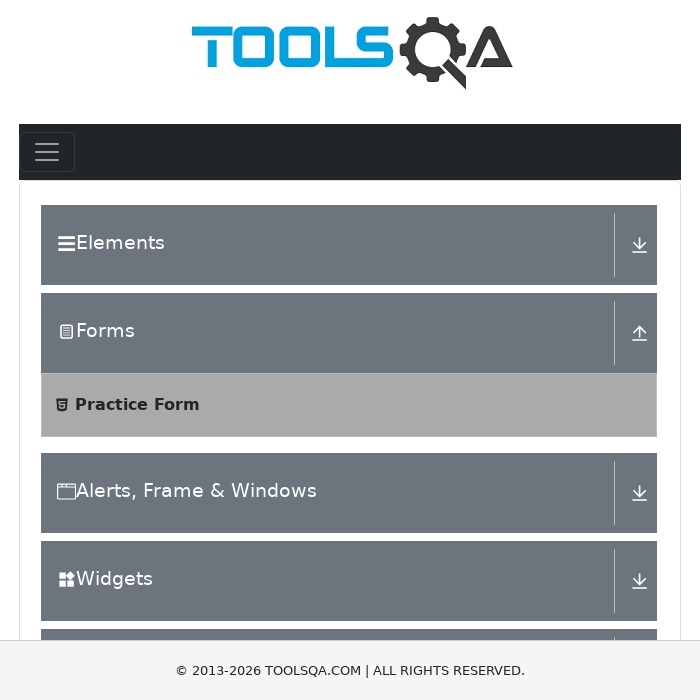

Waited 1 second for page to adjust to new viewport size
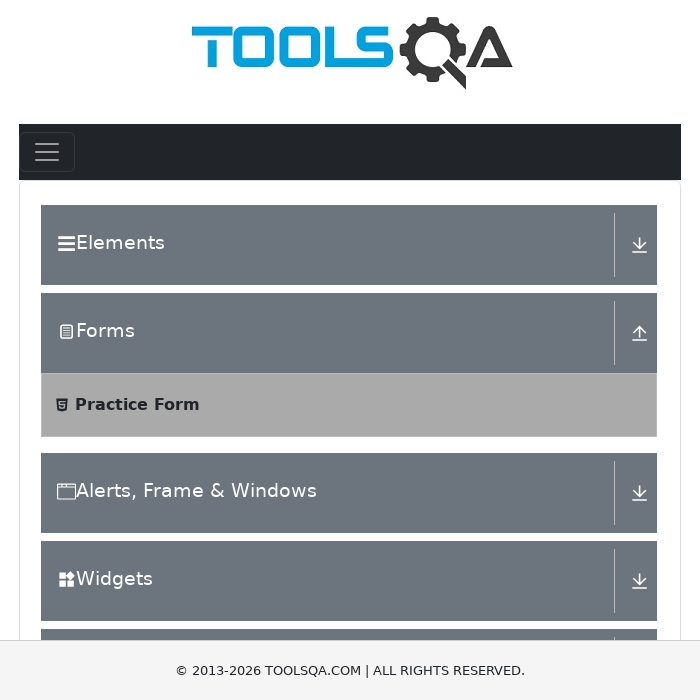

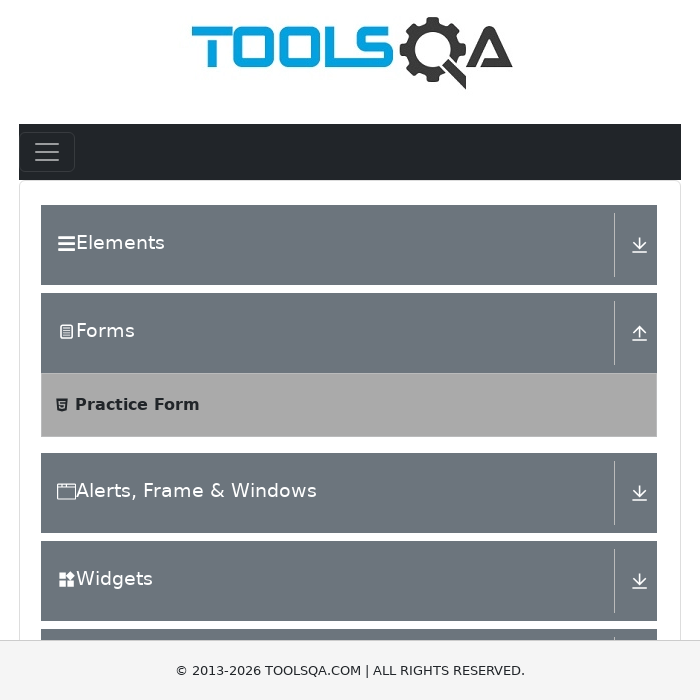